Tests that the counter displays the current number of todo items correctly.

Starting URL: https://demo.playwright.dev/todomvc

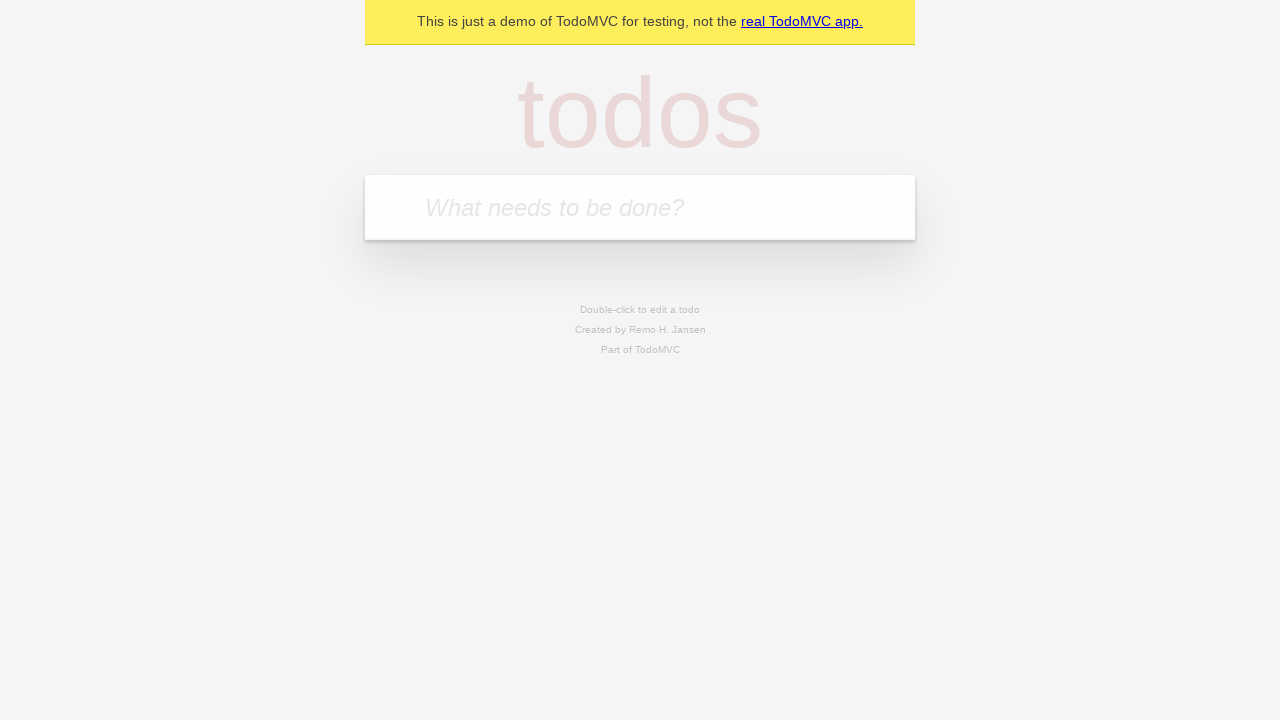

Located the 'What needs to be done?' input field
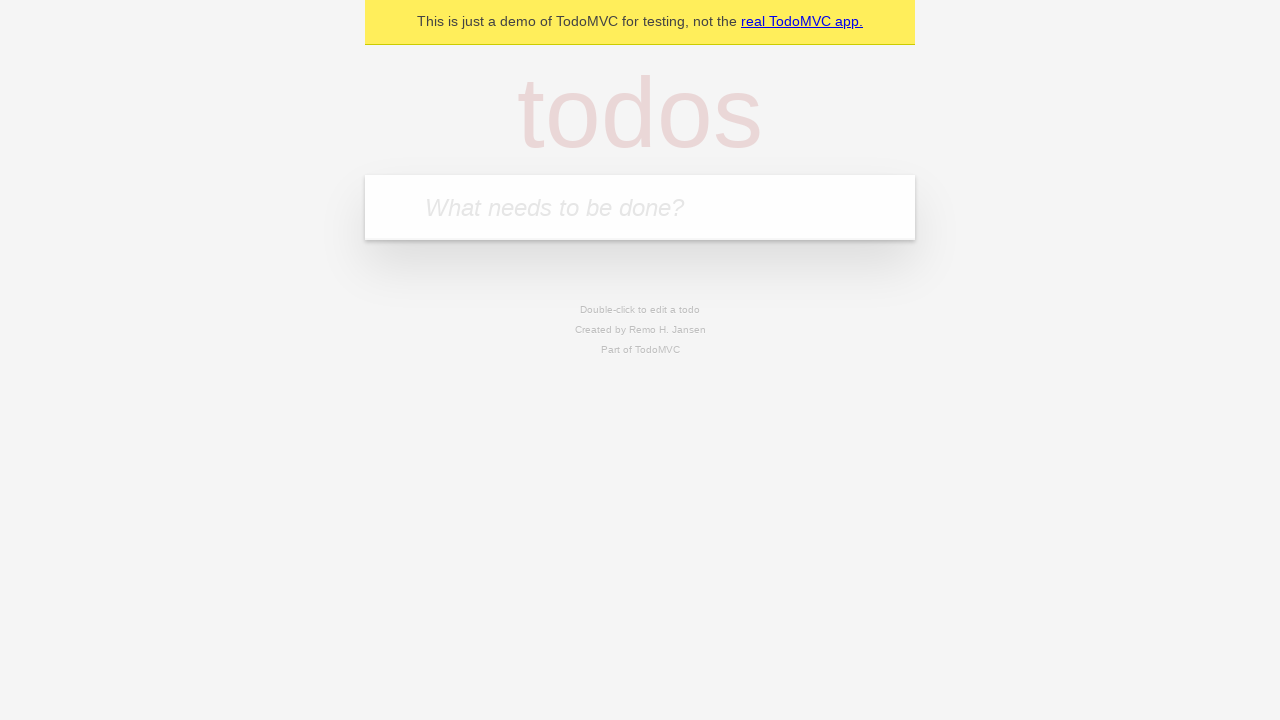

Filled first todo item with 'buy some cheese' on internal:attr=[placeholder="What needs to be done?"i]
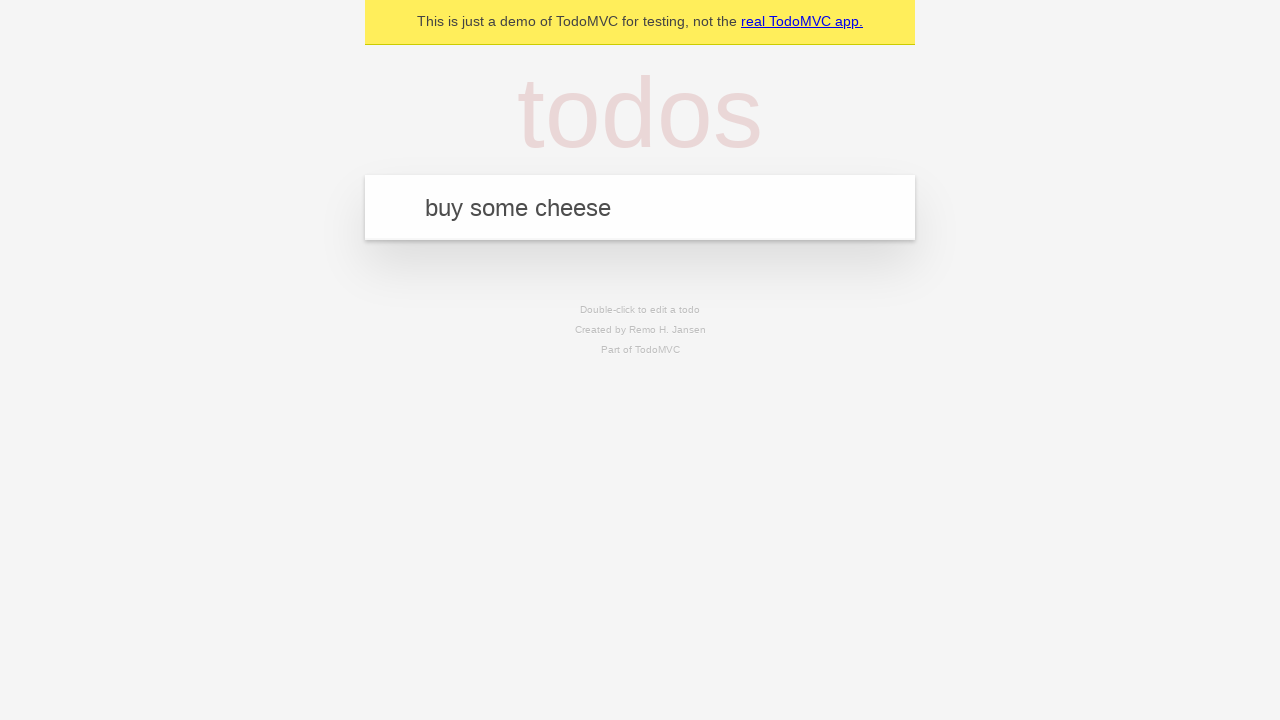

Pressed Enter to add first todo item on internal:attr=[placeholder="What needs to be done?"i]
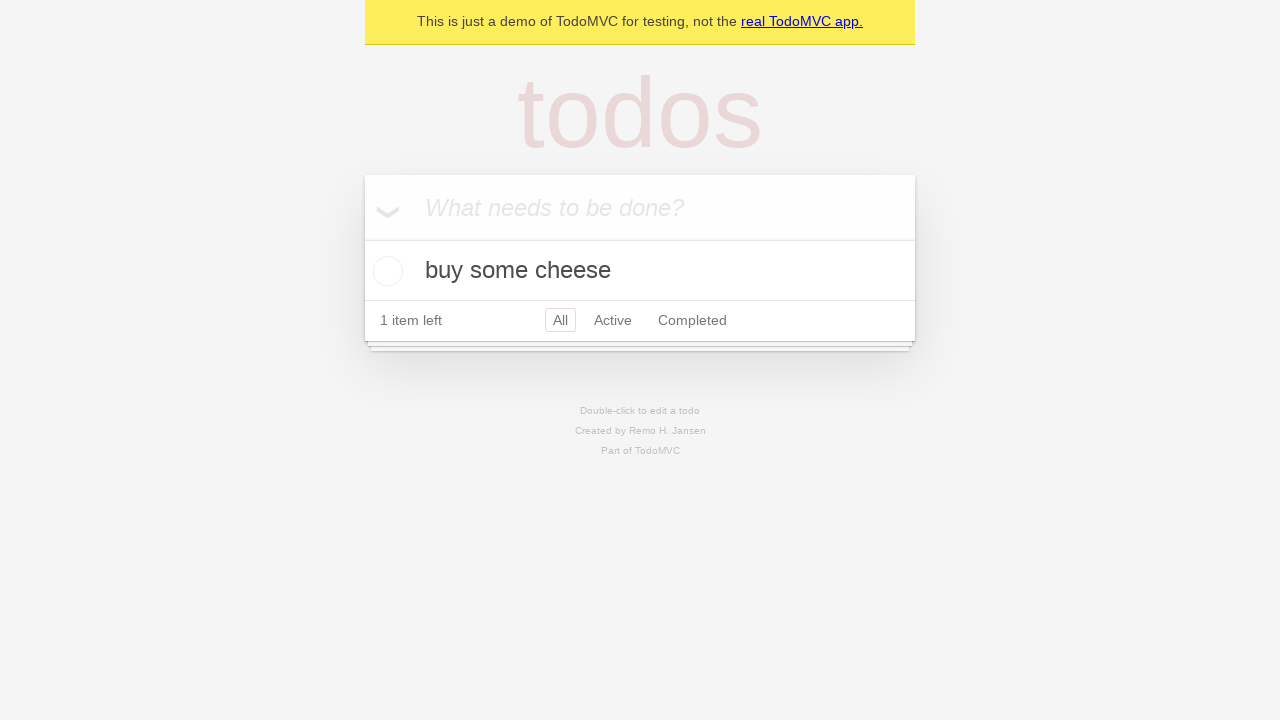

Todo counter element appeared
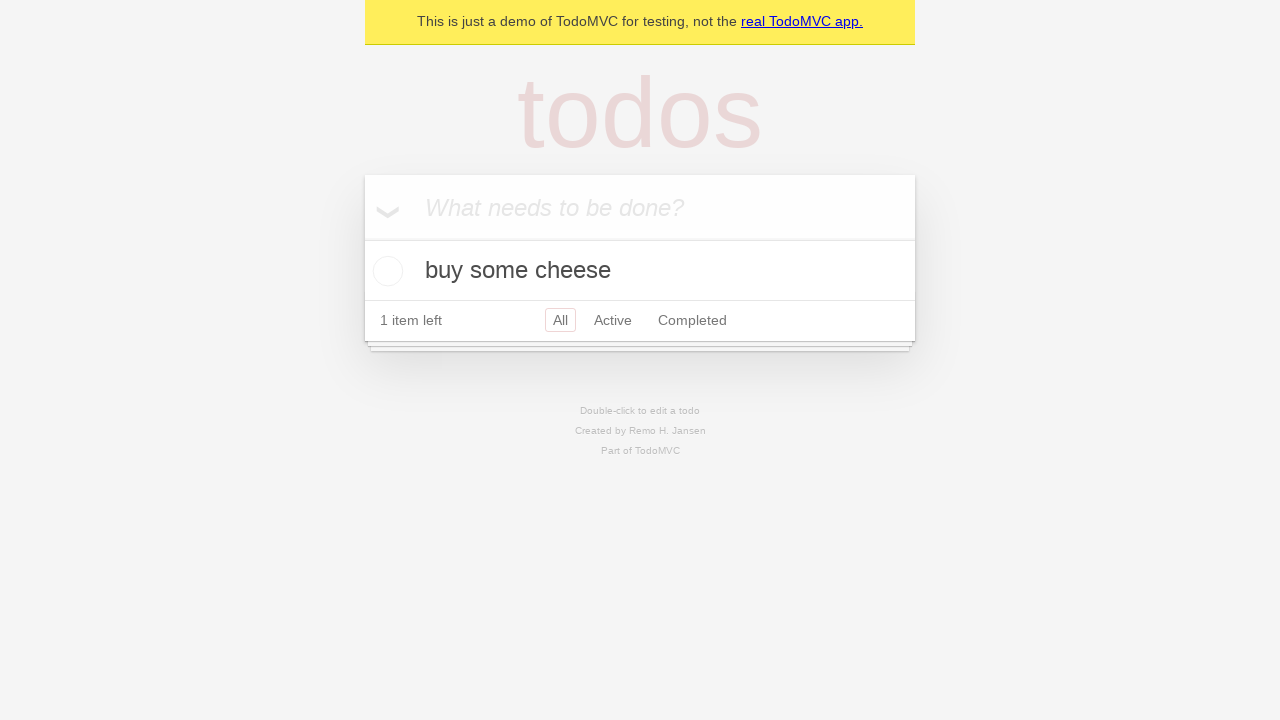

Filled second todo item with 'feed the cat' on internal:attr=[placeholder="What needs to be done?"i]
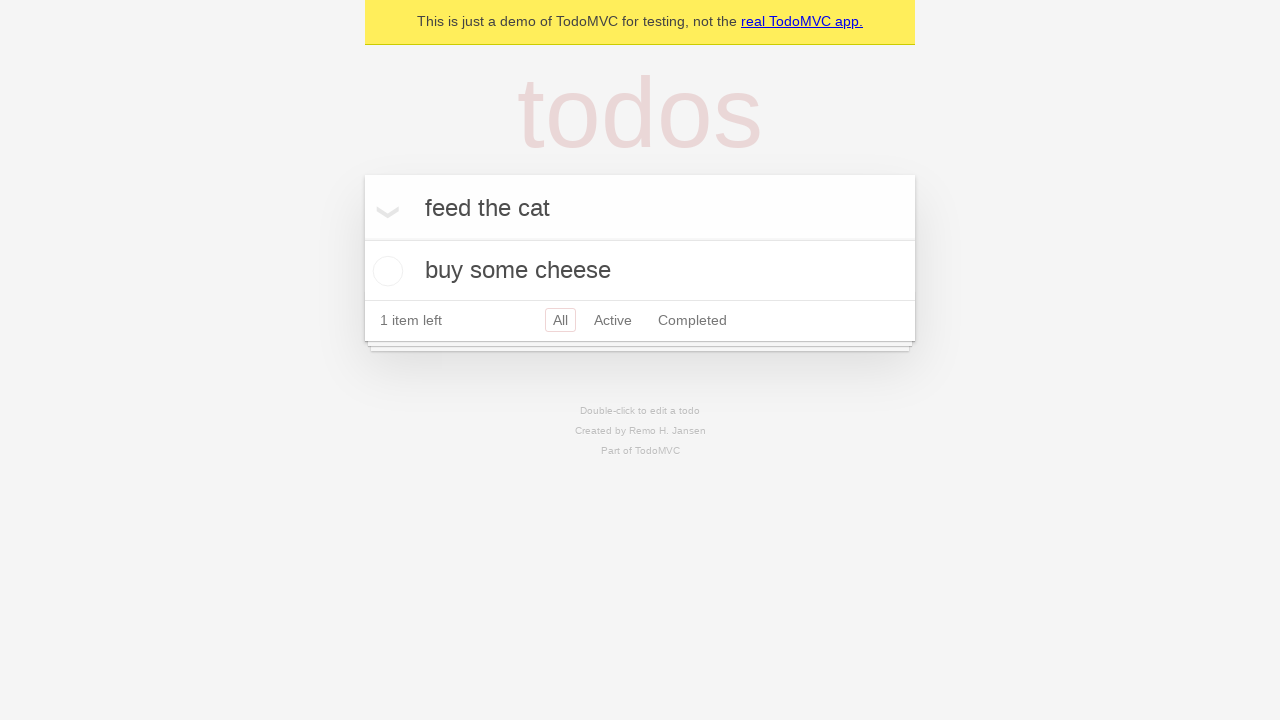

Pressed Enter to add second todo item on internal:attr=[placeholder="What needs to be done?"i]
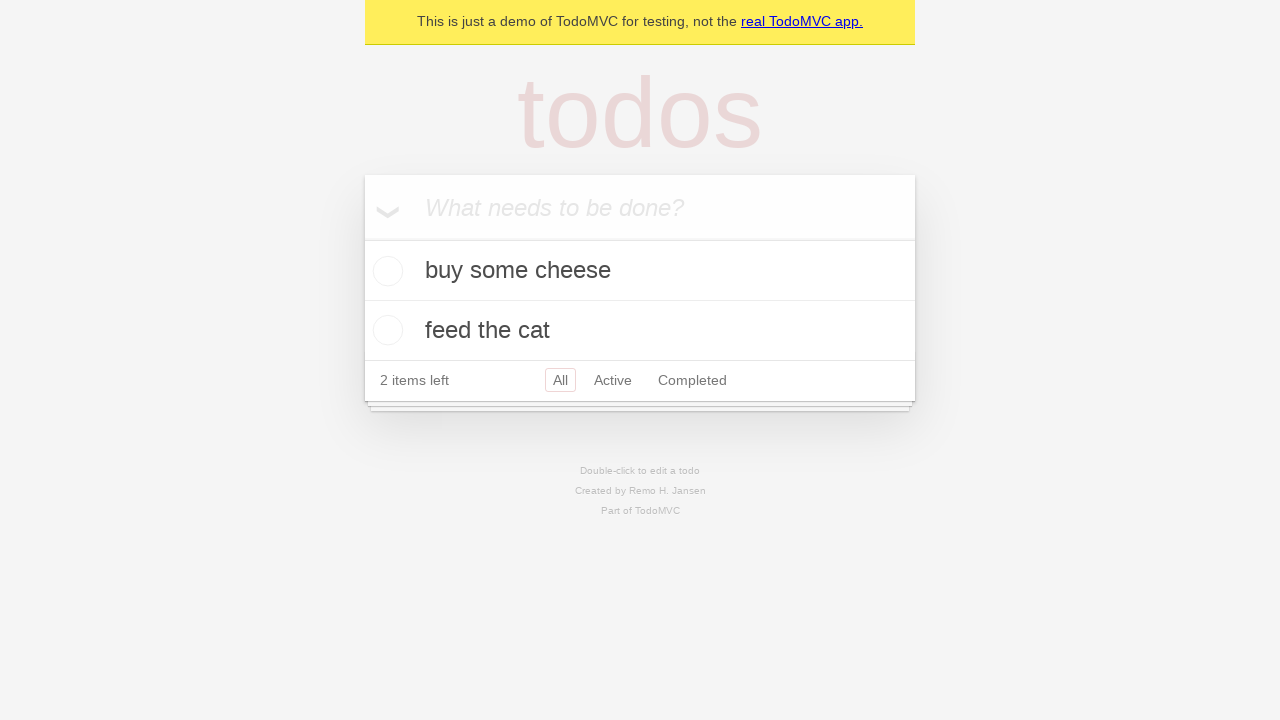

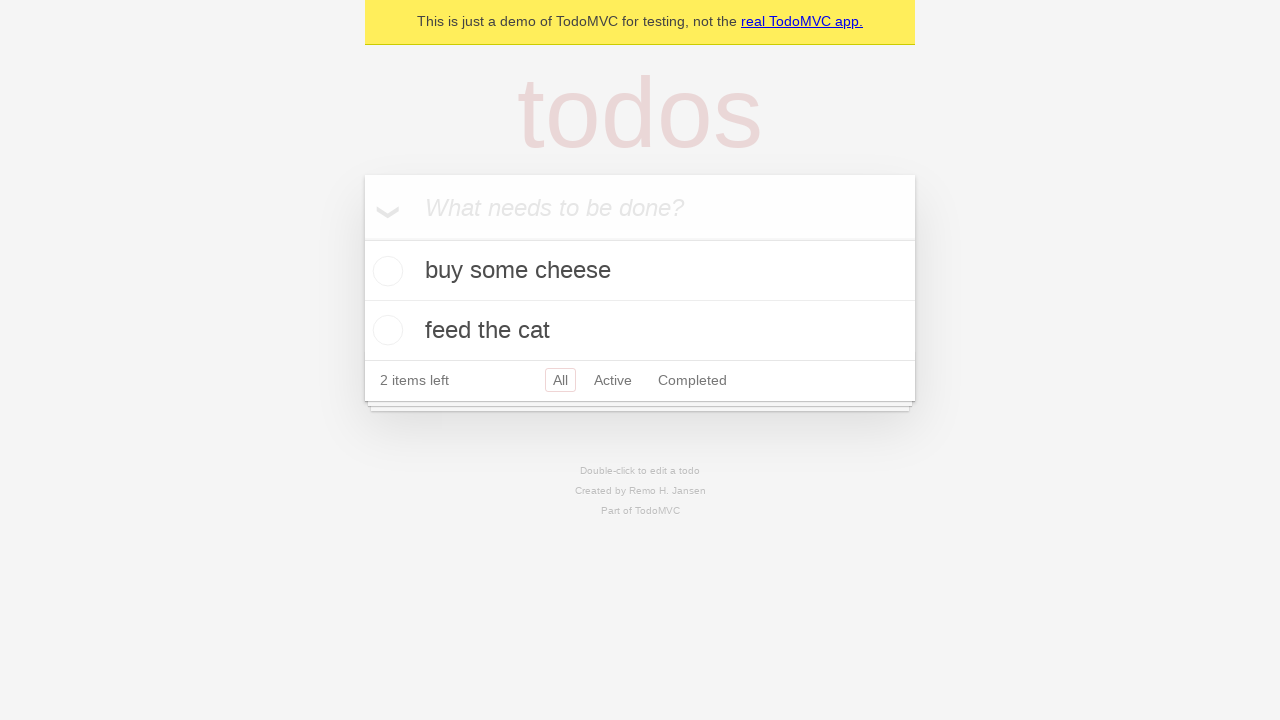